Tests navigation through all product categories (Phones, Laptops, Monitors) on the demoblaze e-commerce demo site by clicking each category link and verifying products load.

Starting URL: https://demoblaze.com/index.html#

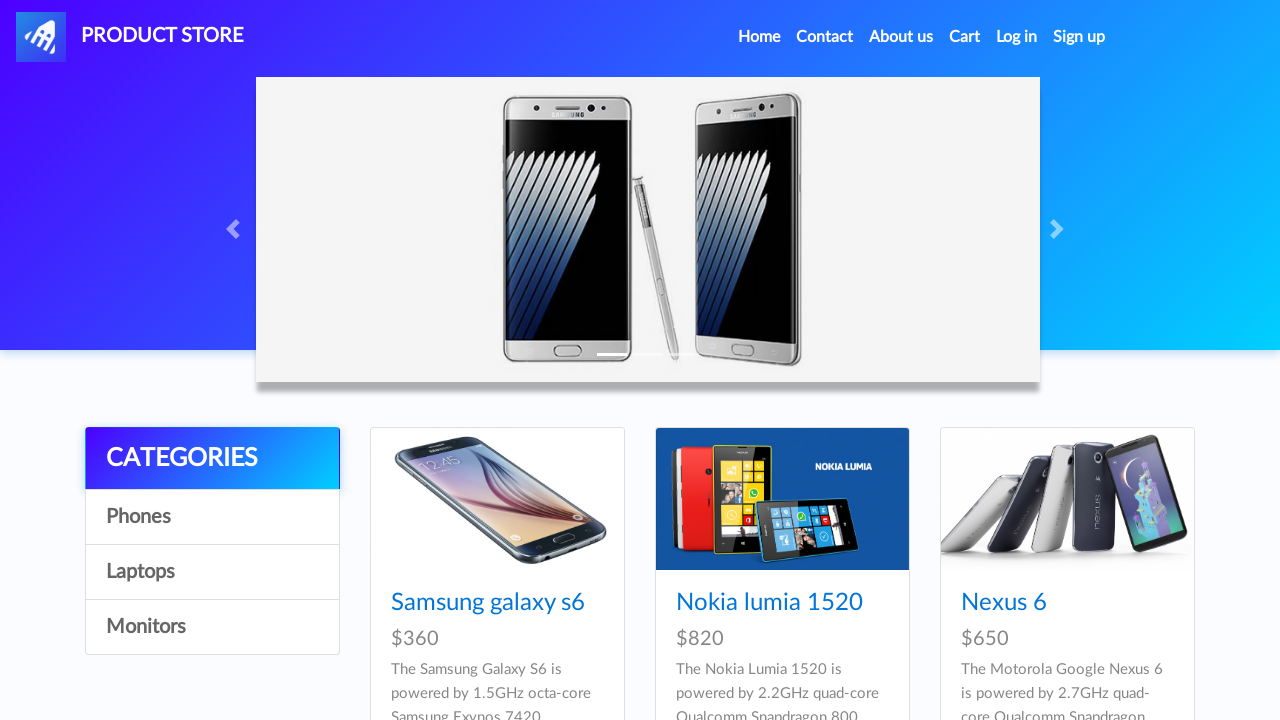

Clicked on Phones category link at (212, 517) on a:text-is('Phones')
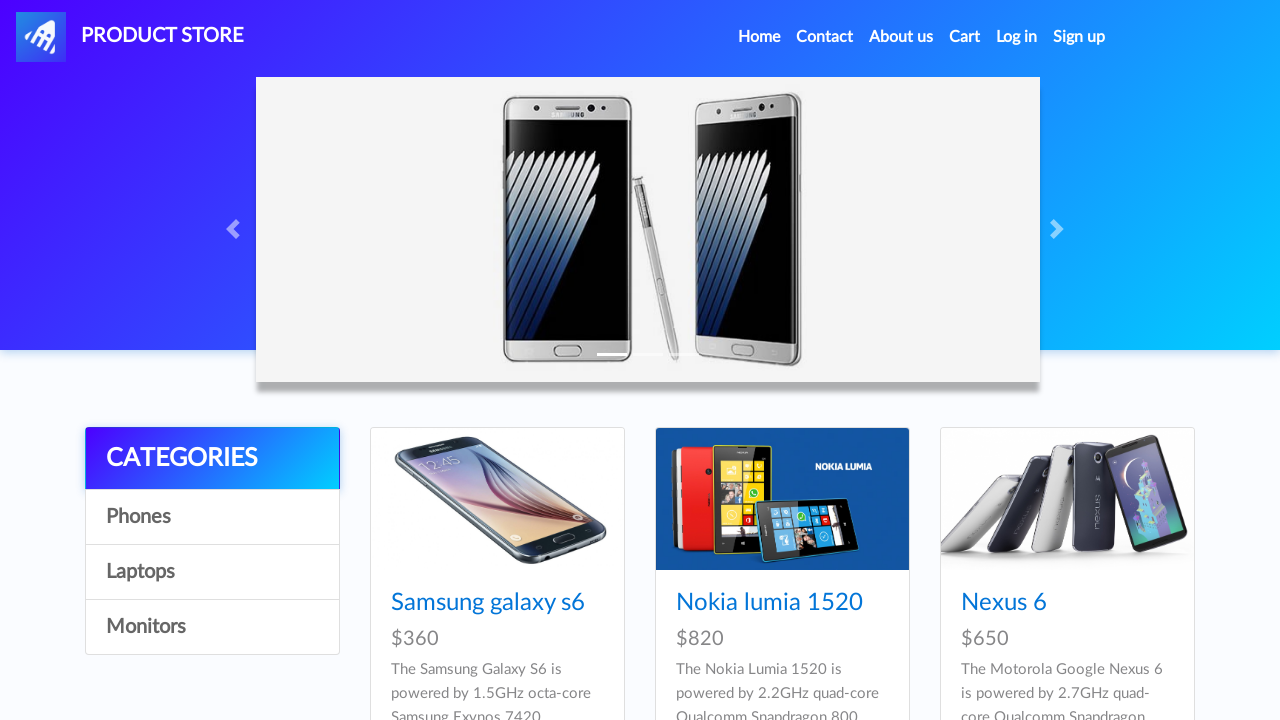

Products loaded for Phones category
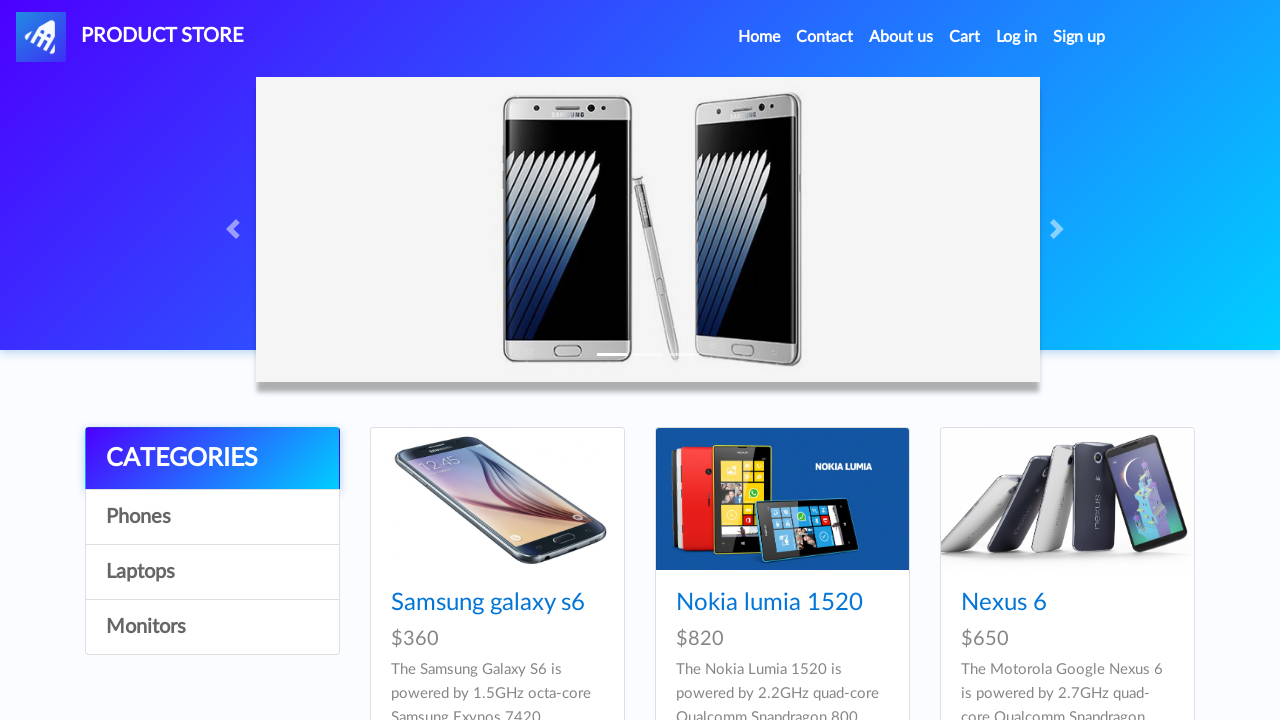

Clicked on Laptops category link at (212, 572) on a:text-is('Laptops')
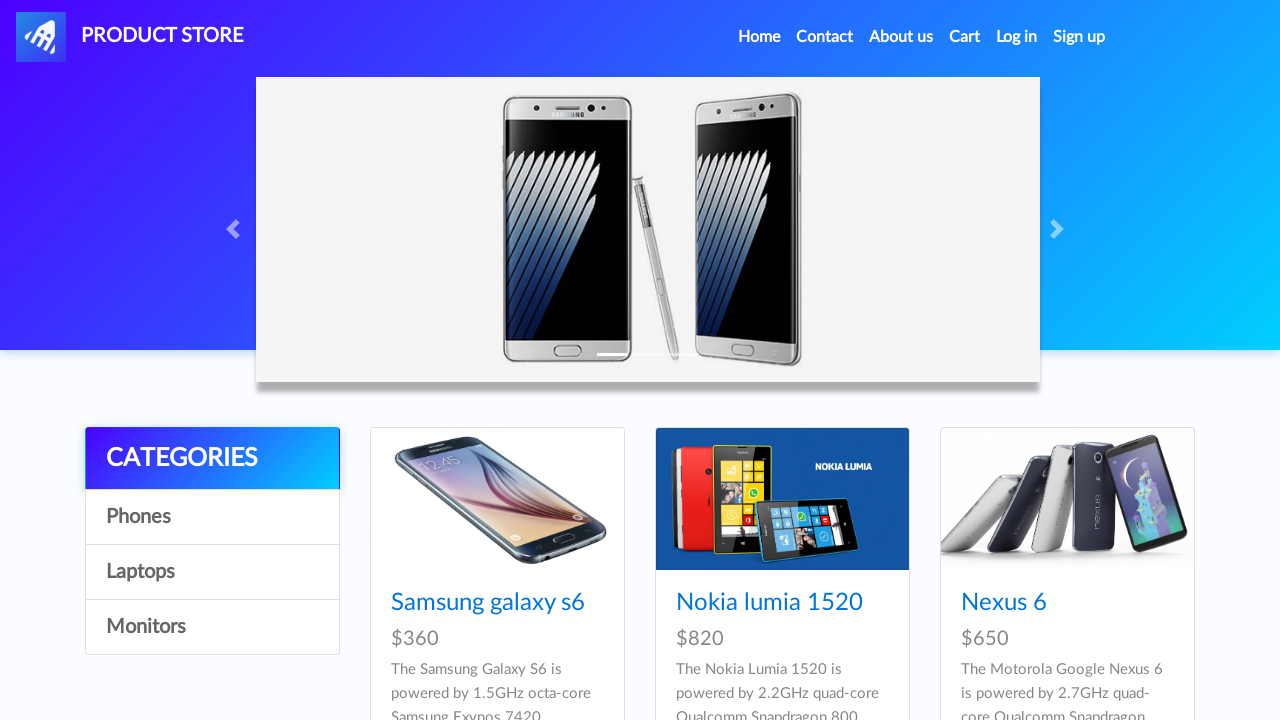

Products loaded for Laptops category
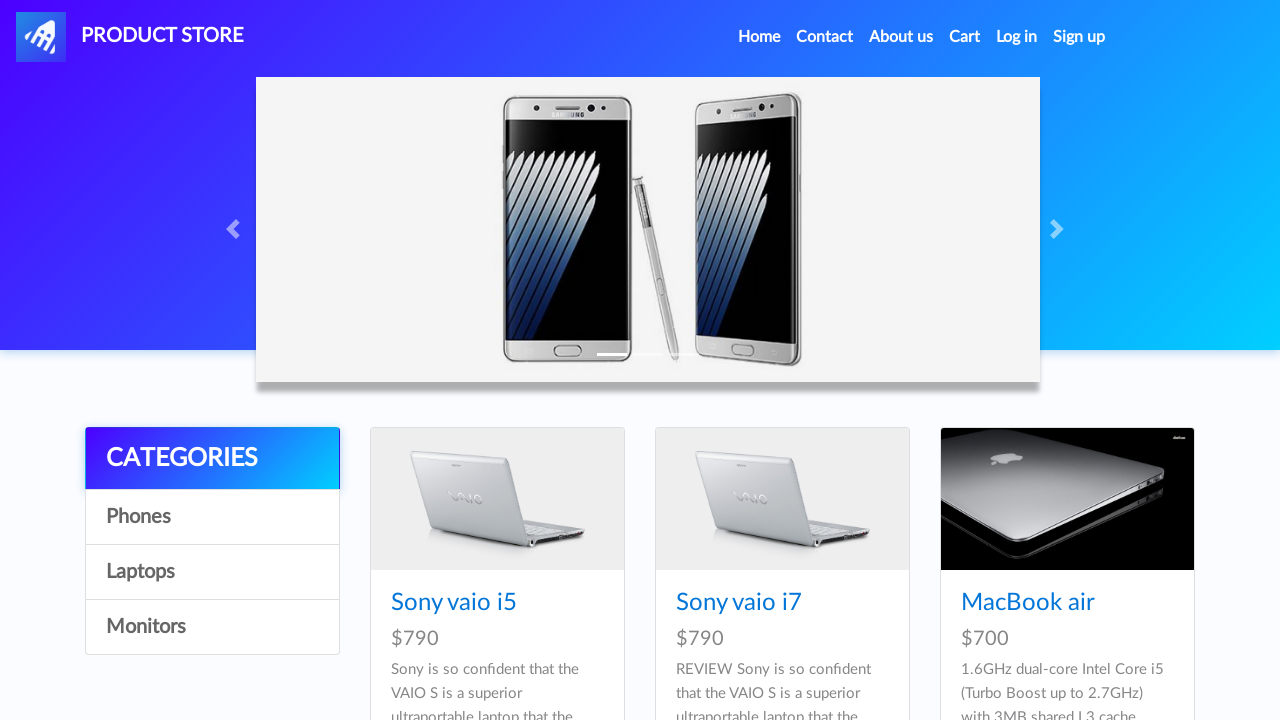

Clicked on Monitors category link at (212, 627) on a:text-is('Monitors')
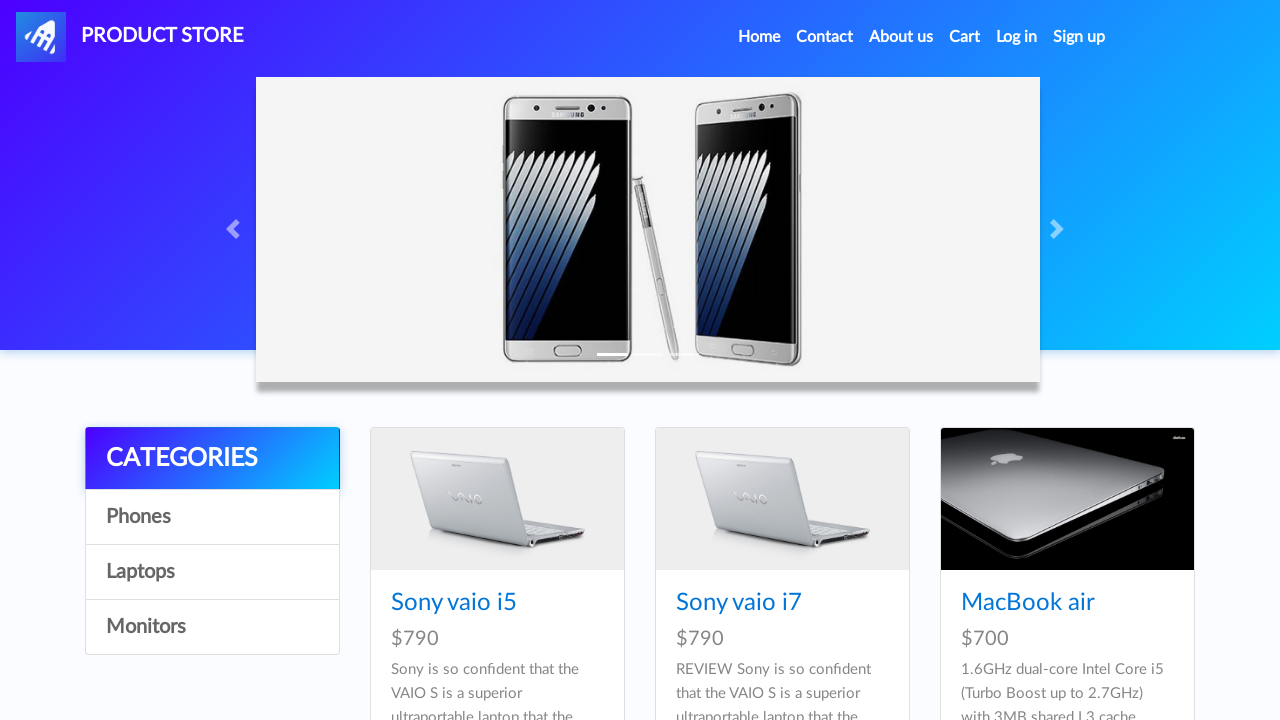

Products loaded for Monitors category
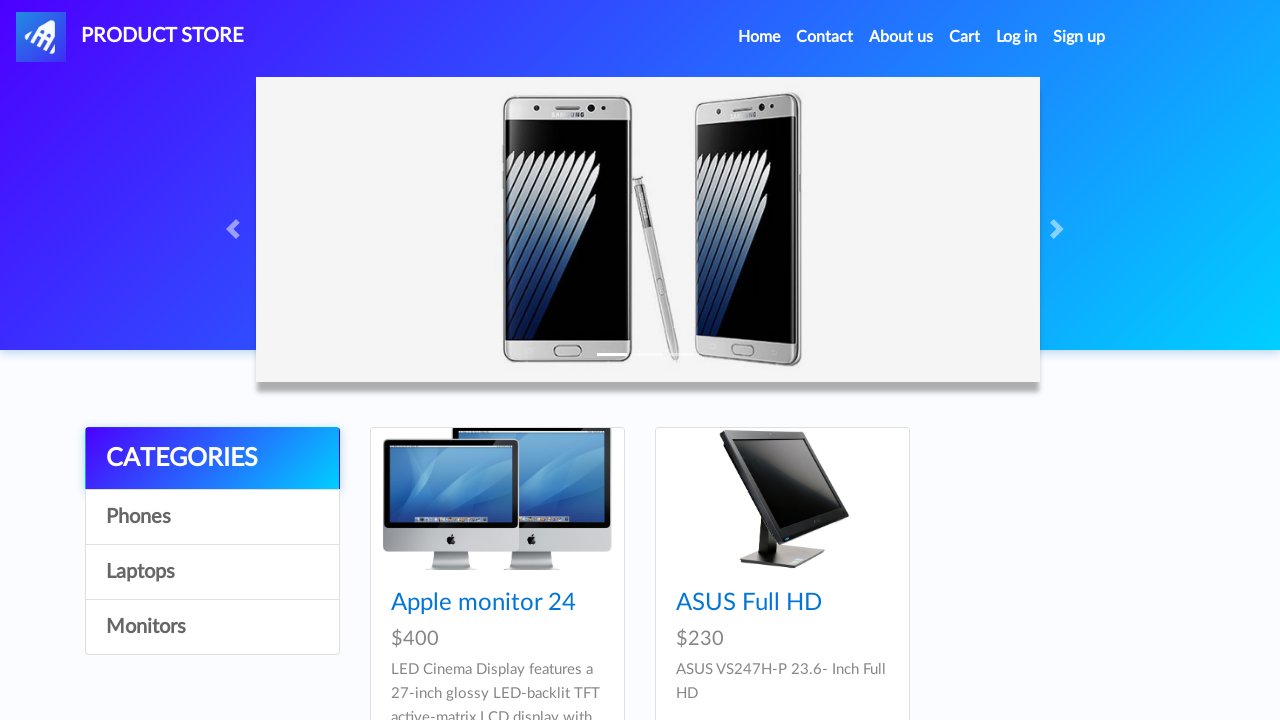

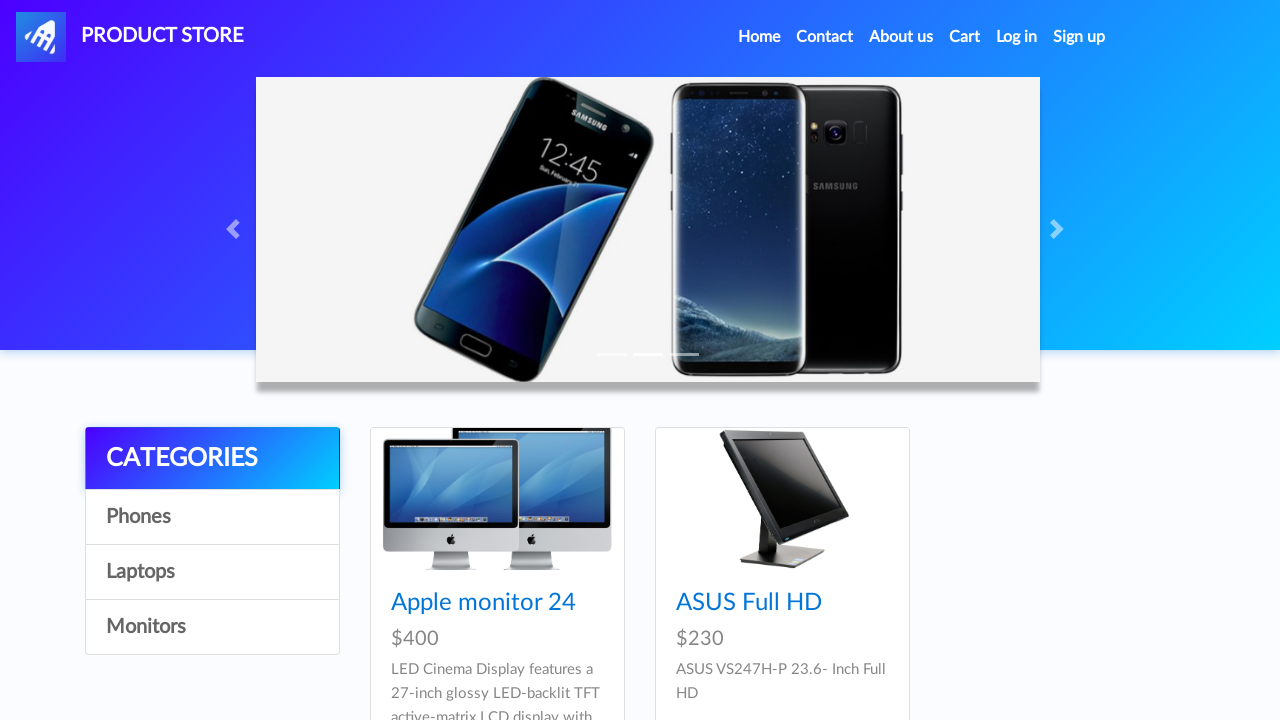